Tests dynamic control removal and addition by clicking Remove button, verifying "It's gone!" message, clicking Add button, and verifying "It's back!" message

Starting URL: https://the-internet.herokuapp.com/dynamic_controls

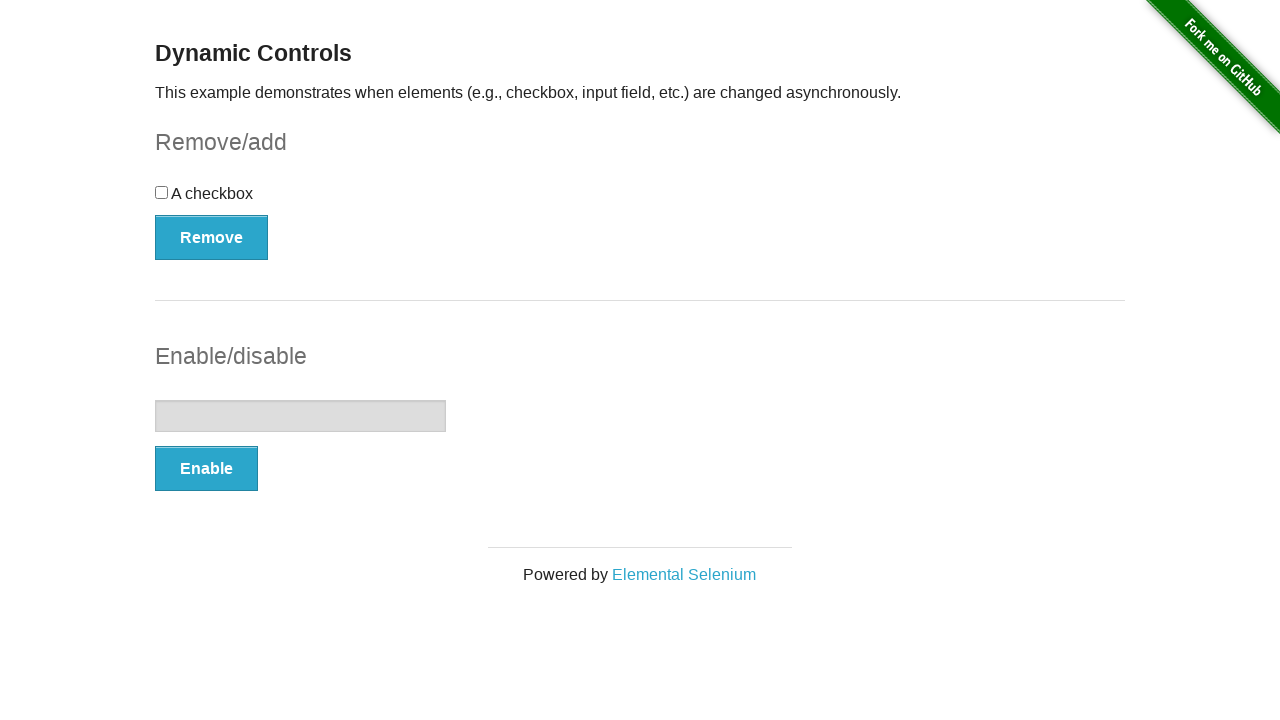

Clicked Remove button to remove dynamic control at (212, 237) on xpath=(//button)[1]
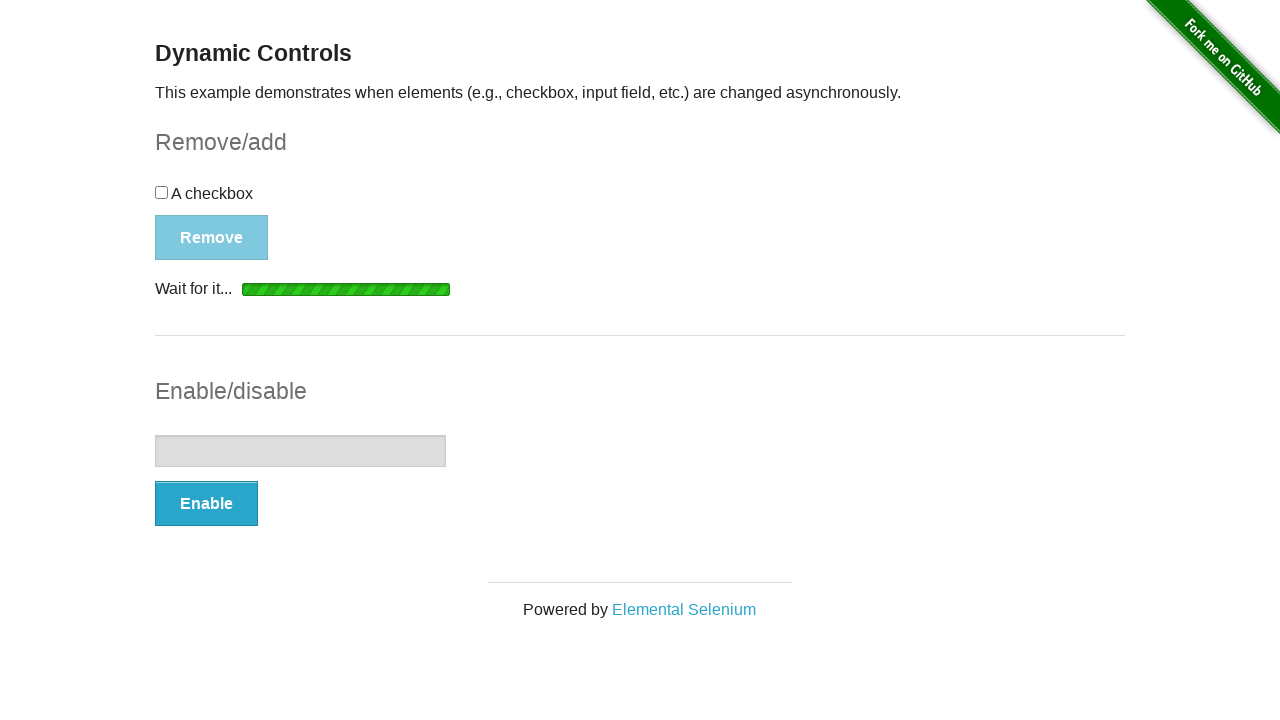

Waited for 'It's gone!' message to appear
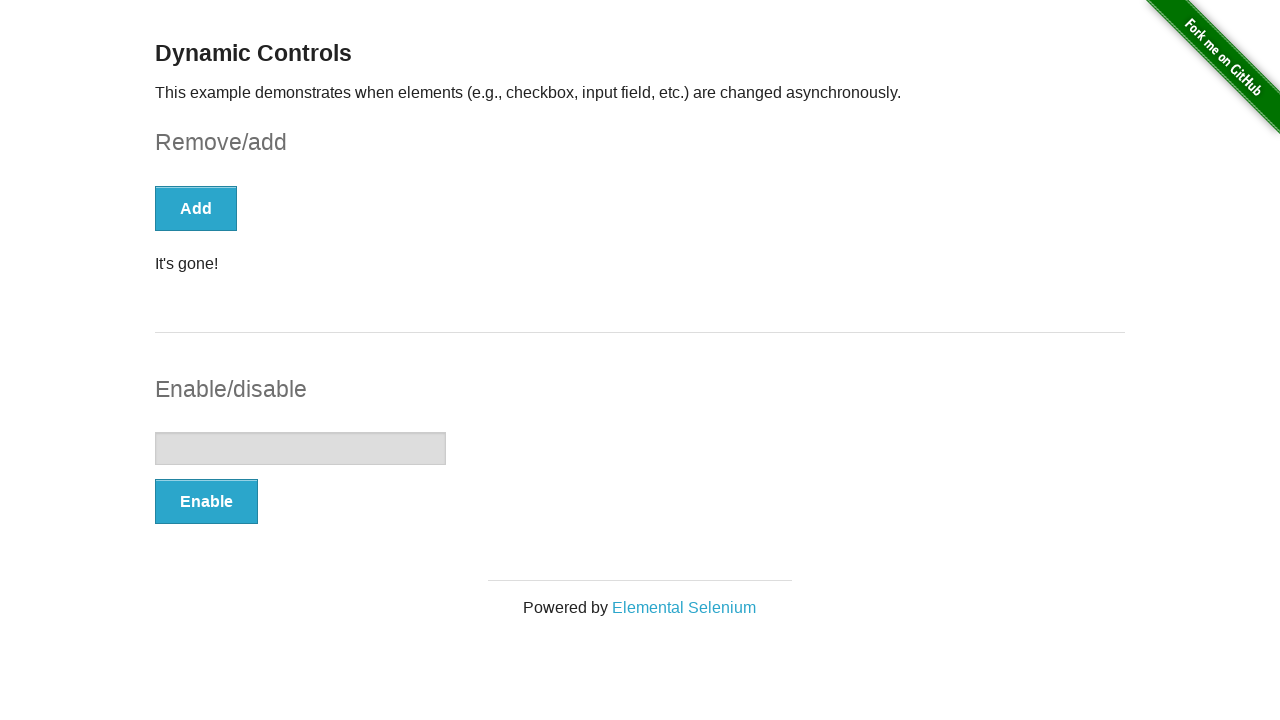

Verified 'It's gone!' message is displayed
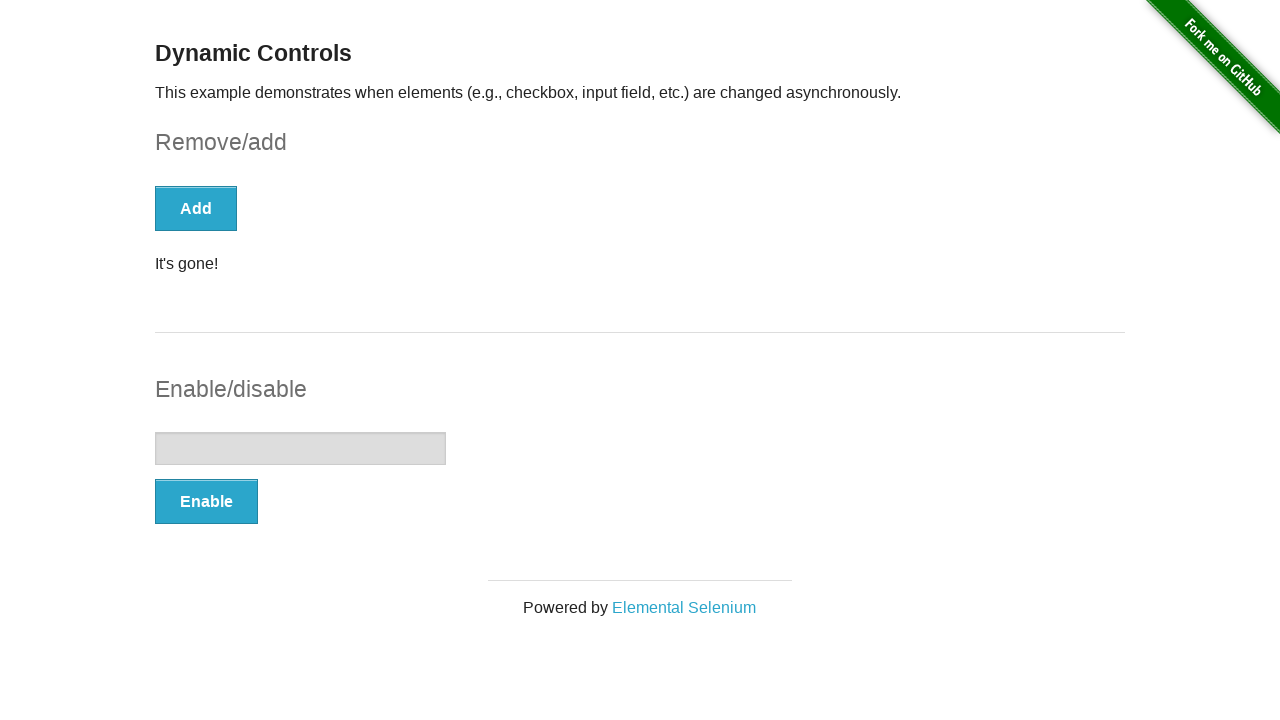

Clicked Add button to restore dynamic control at (196, 208) on xpath=(//button)[1]
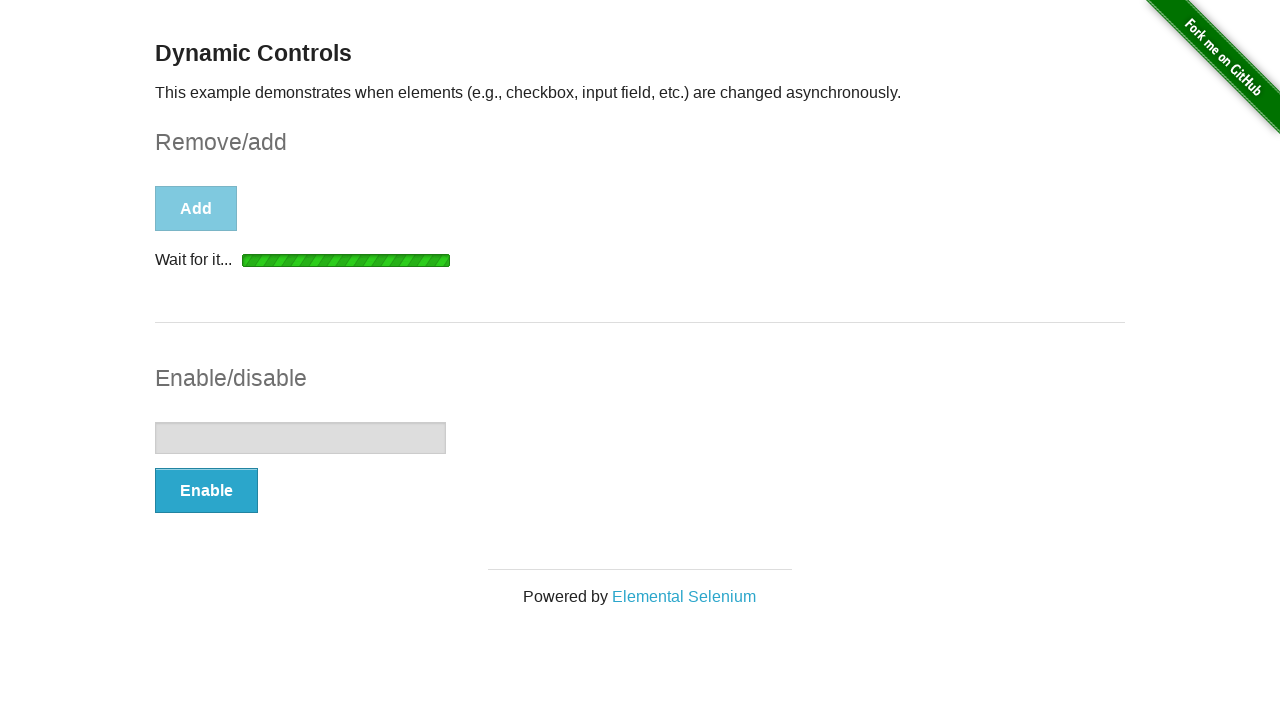

Waited for 'It's back!' message to appear
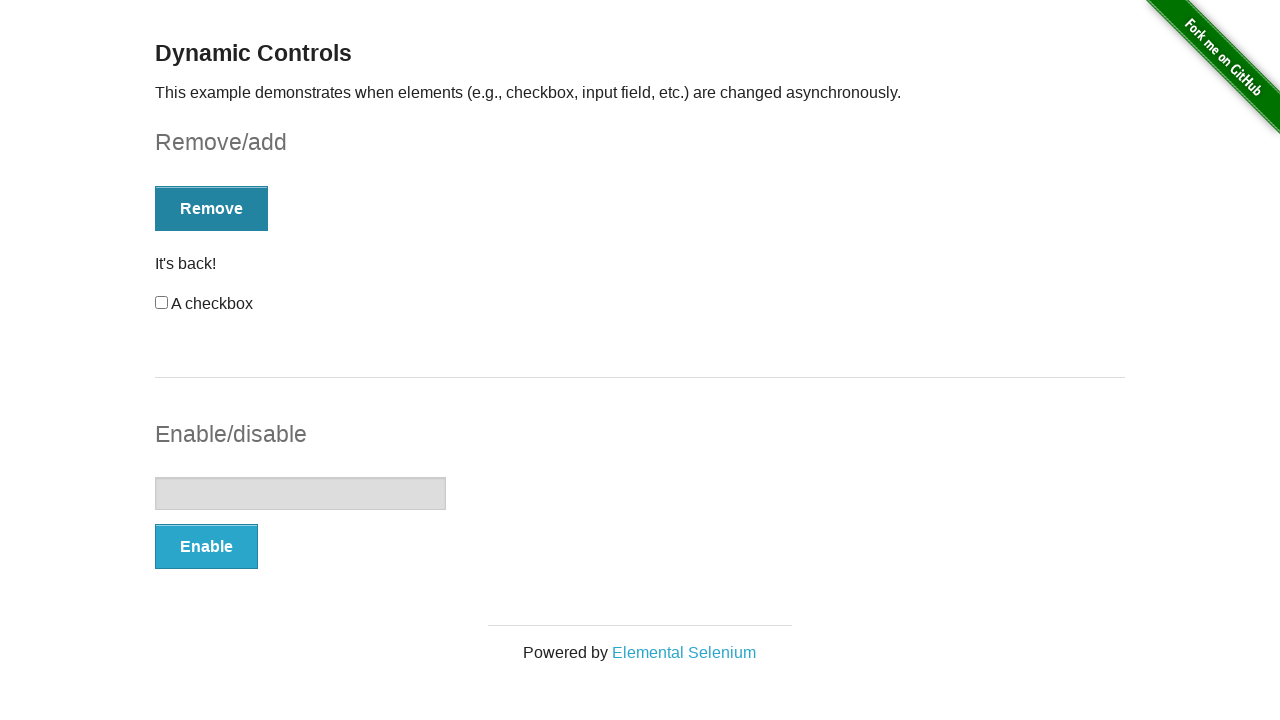

Verified 'It's back!' message is visible
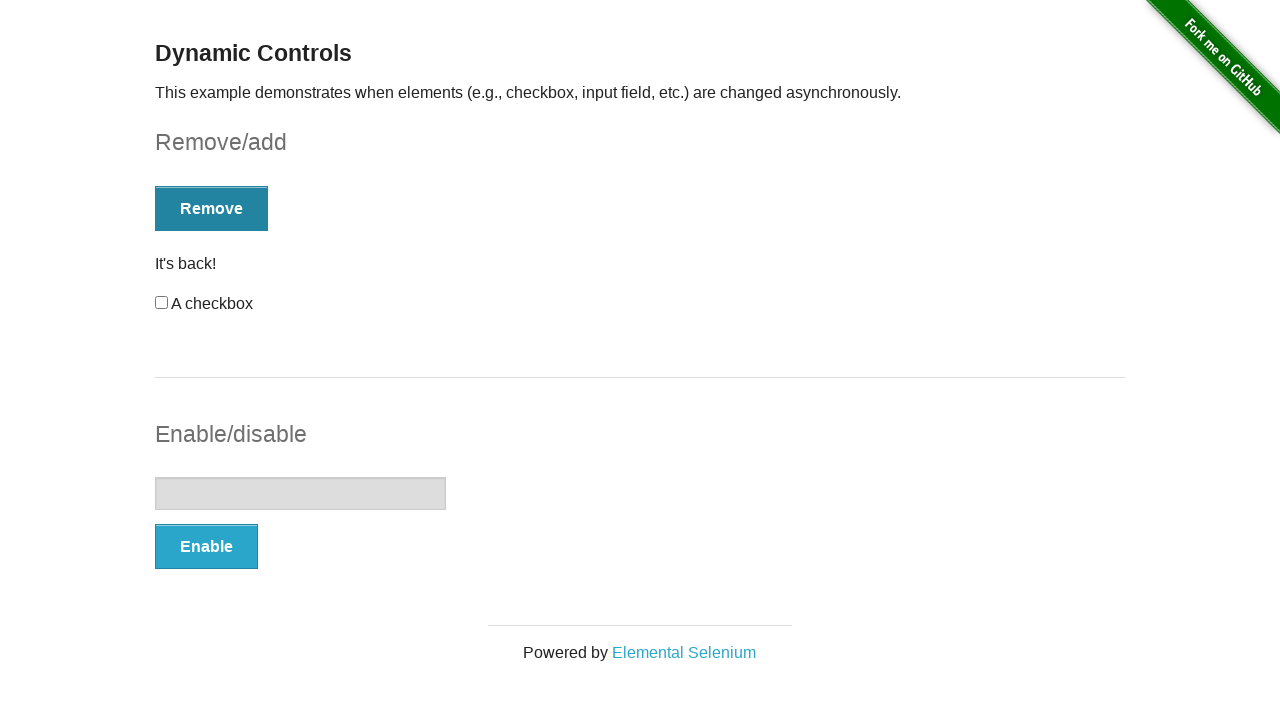

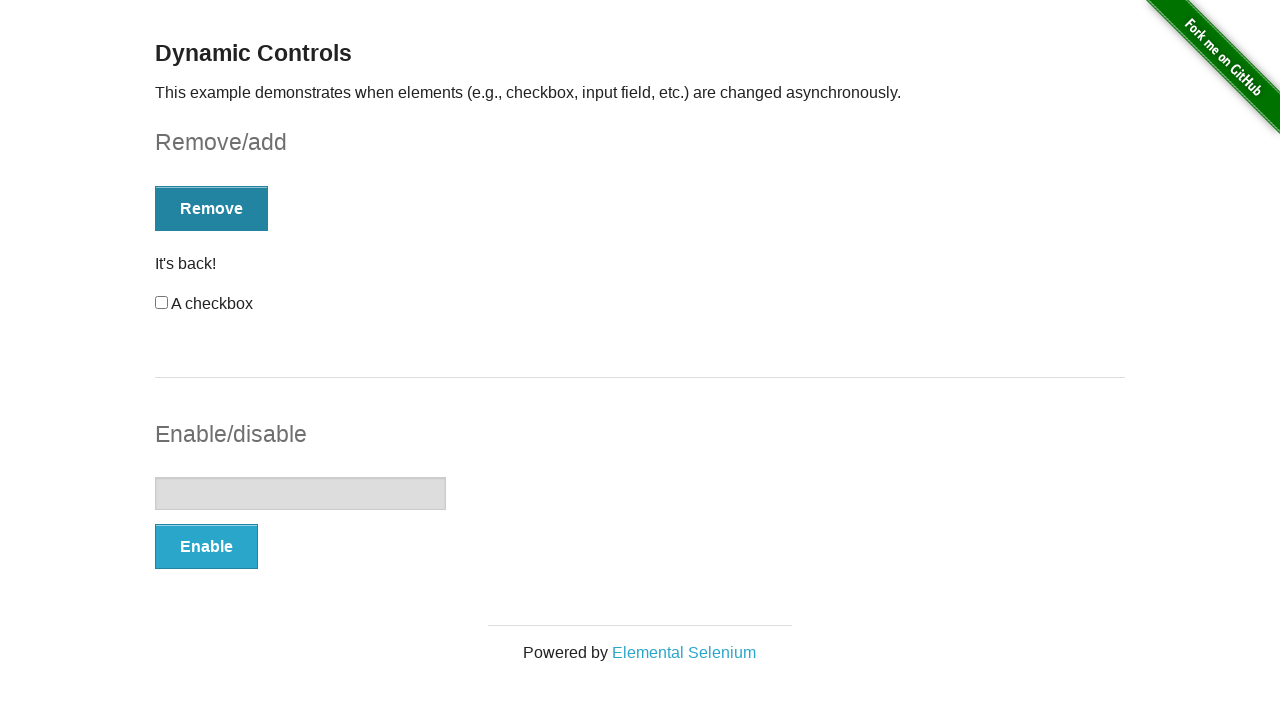